Navigates to testotomasyonu.com and verifies that the page title contains expected content

Starting URL: https://www.testotomasyonu.com

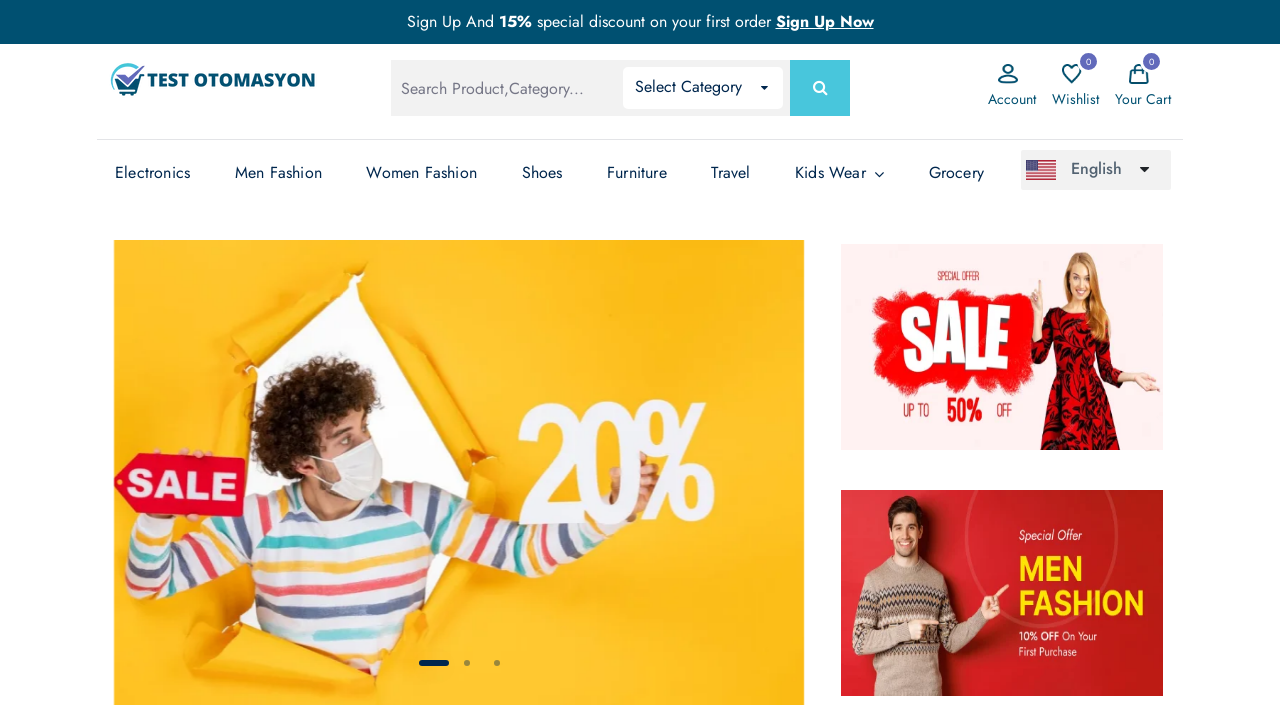

Waited for page to load (domcontentloaded state)
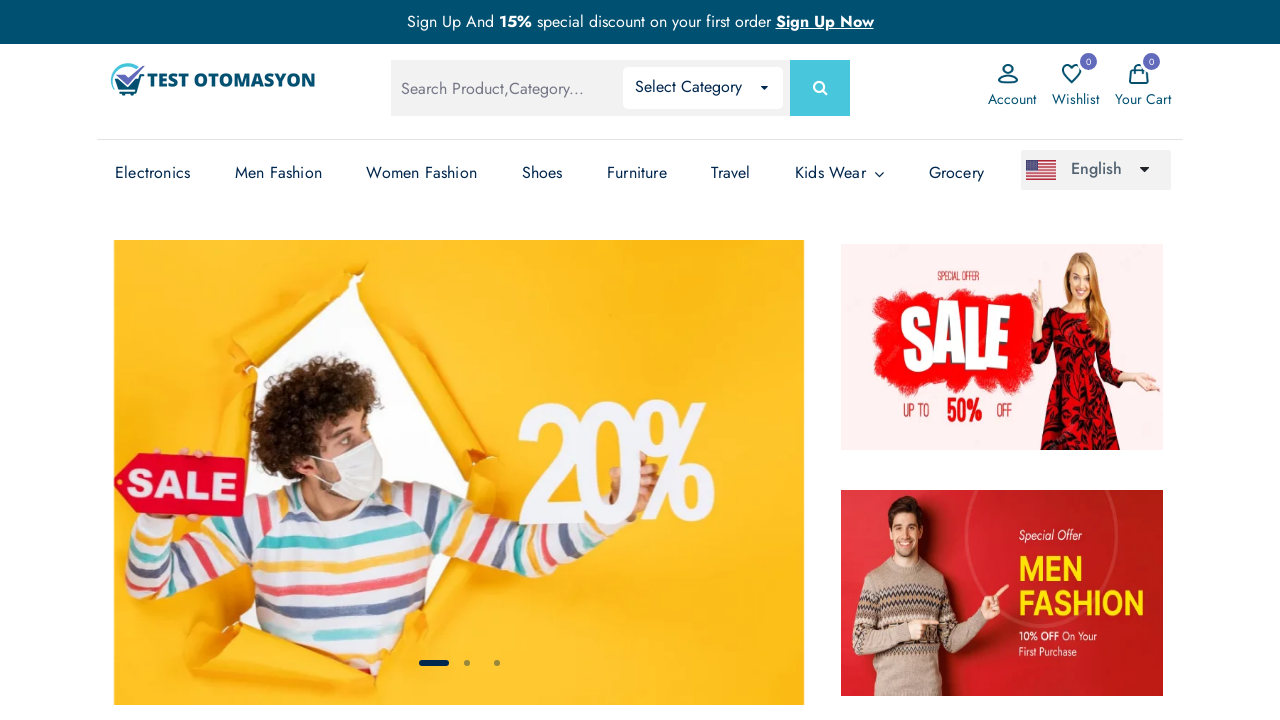

Retrieved page title: 'Test Otomasyonu - Test Otomasyonu'
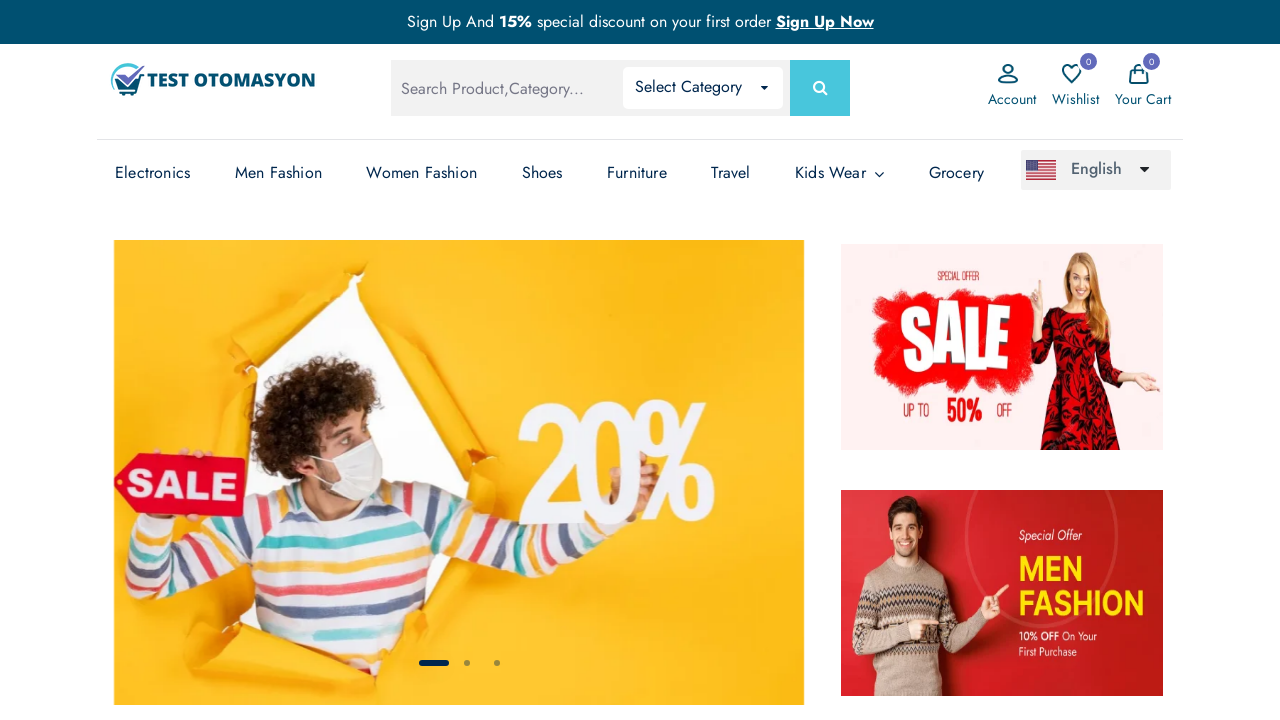

Verified page title contains expected content ('Test' or 'Otomasyon')
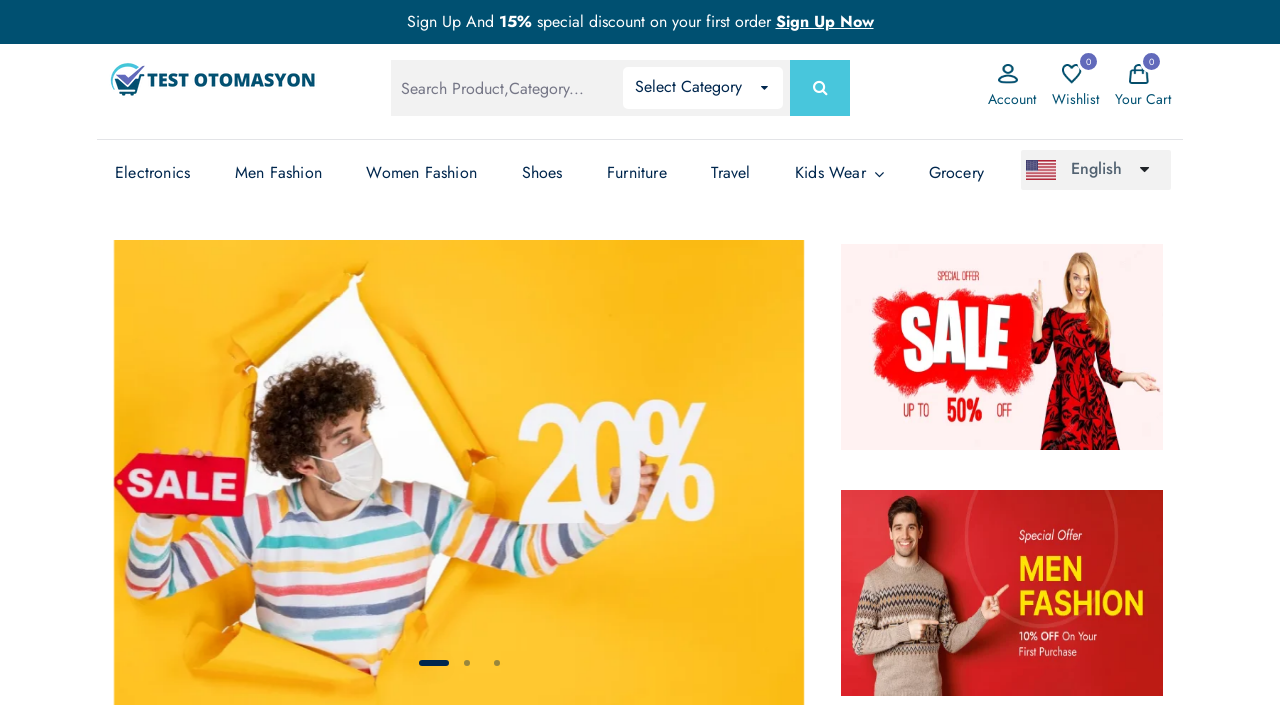

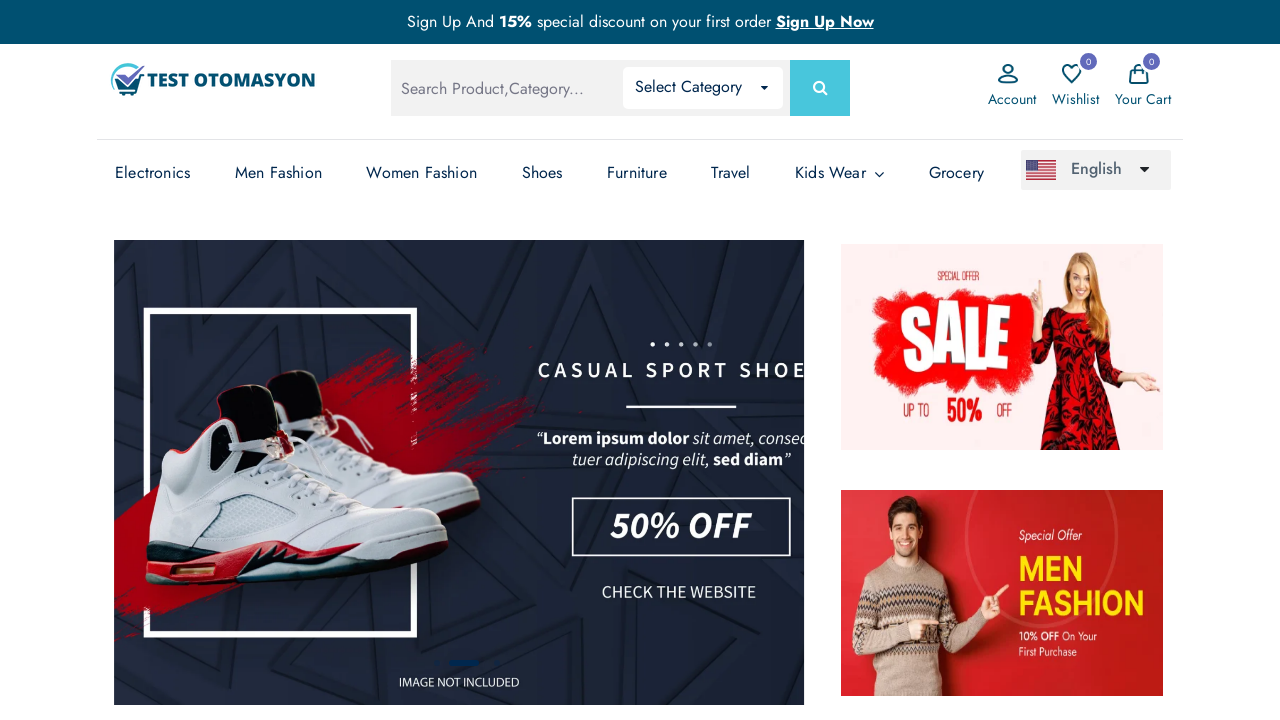